Tests marking all todo items as completed using the toggle all checkbox.

Starting URL: https://demo.playwright.dev/todomvc

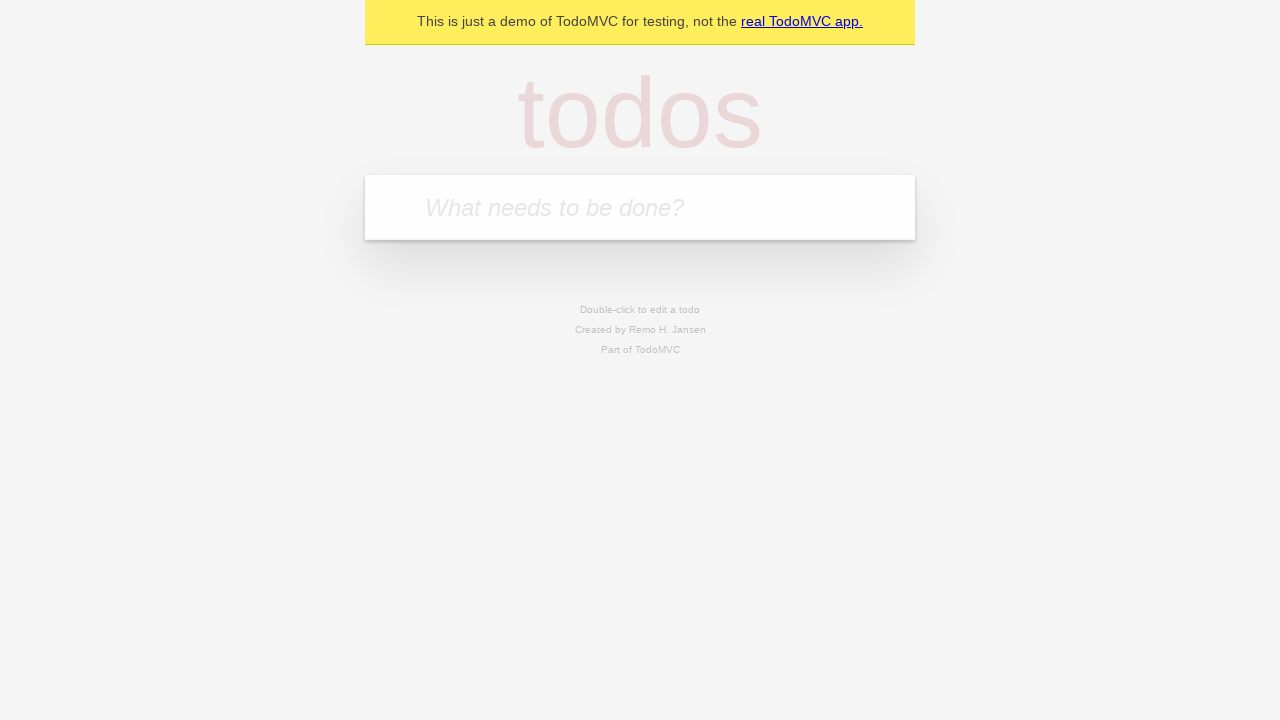

Filled todo input with 'buy some cheese' on internal:attr=[placeholder="What needs to be done?"i]
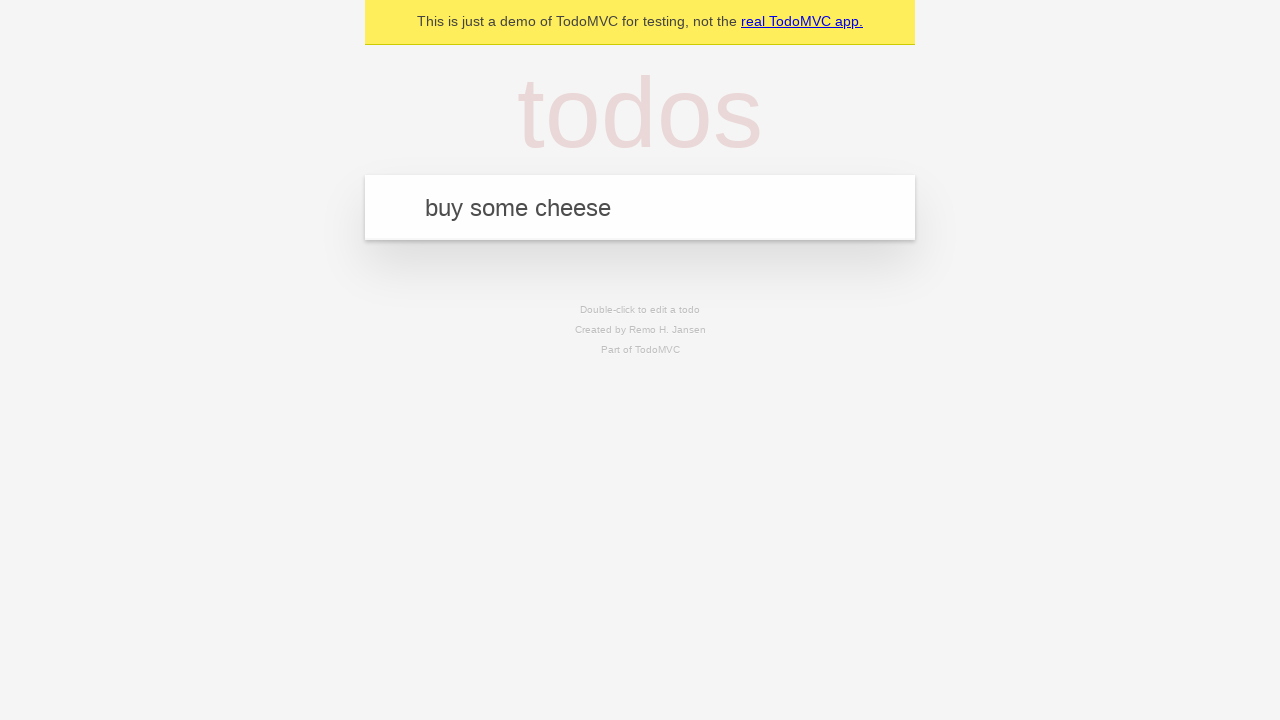

Pressed Enter to add 'buy some cheese' to todo list on internal:attr=[placeholder="What needs to be done?"i]
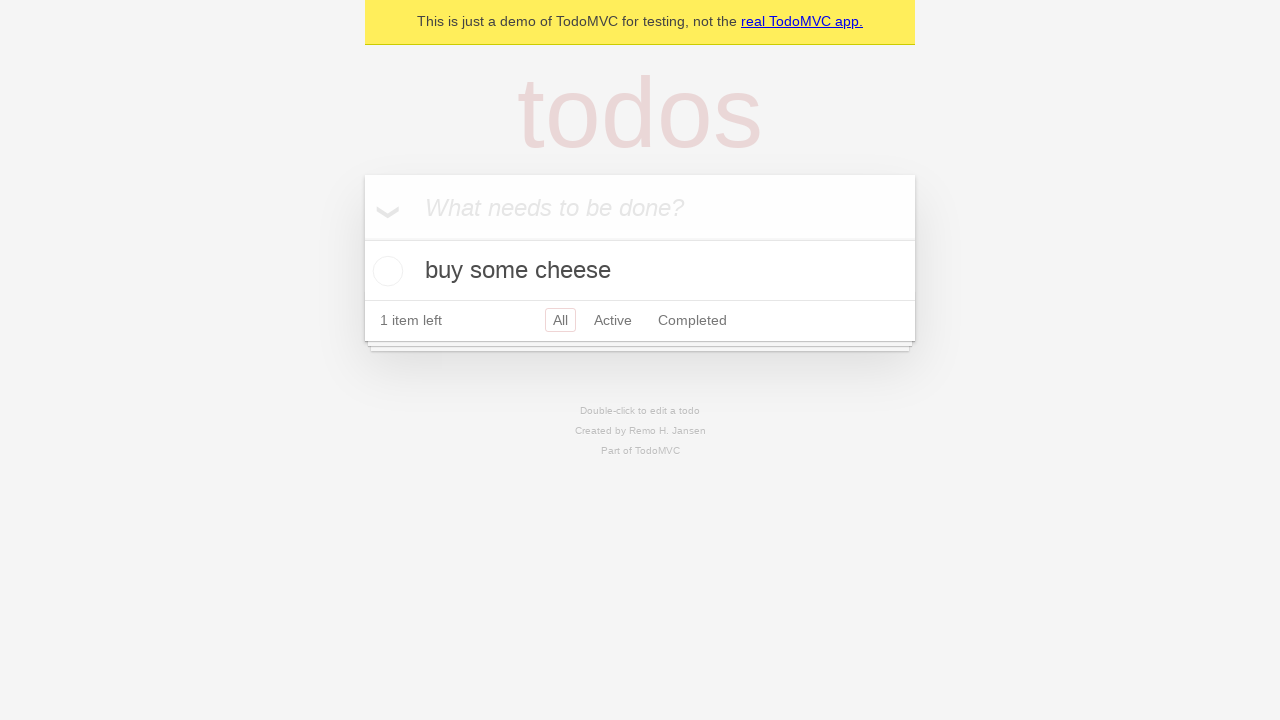

Filled todo input with 'feed the cat' on internal:attr=[placeholder="What needs to be done?"i]
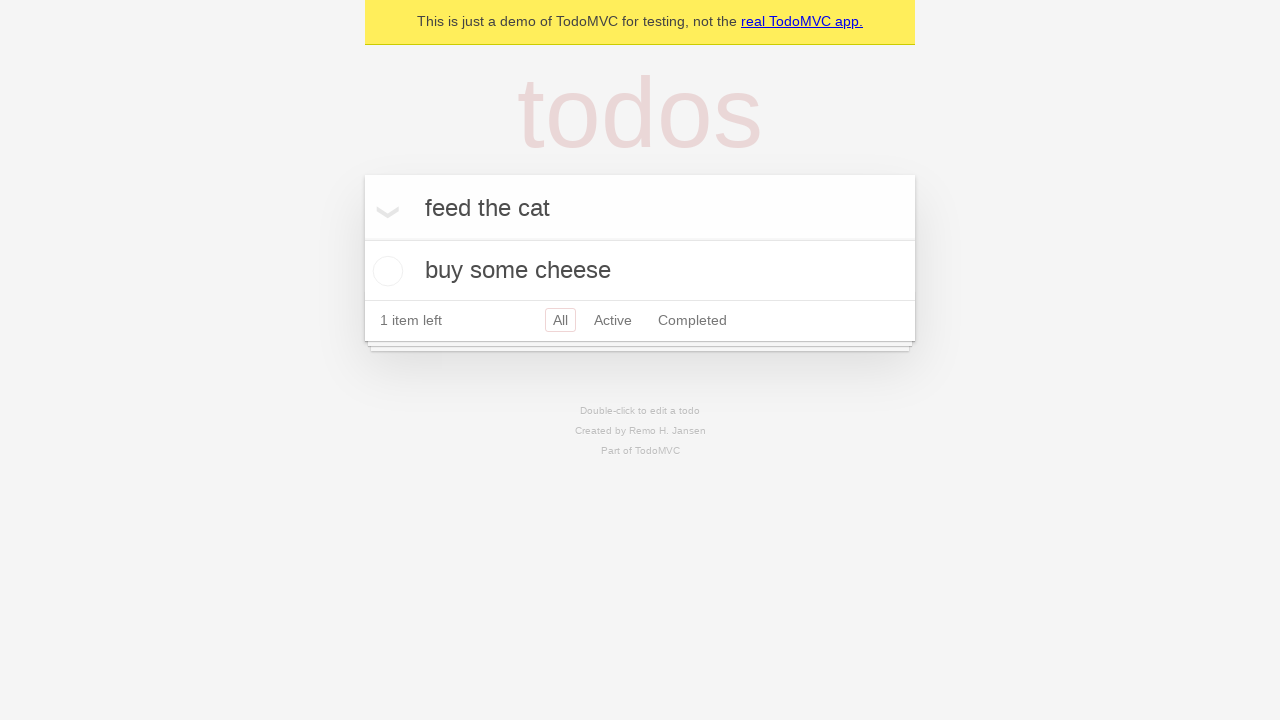

Pressed Enter to add 'feed the cat' to todo list on internal:attr=[placeholder="What needs to be done?"i]
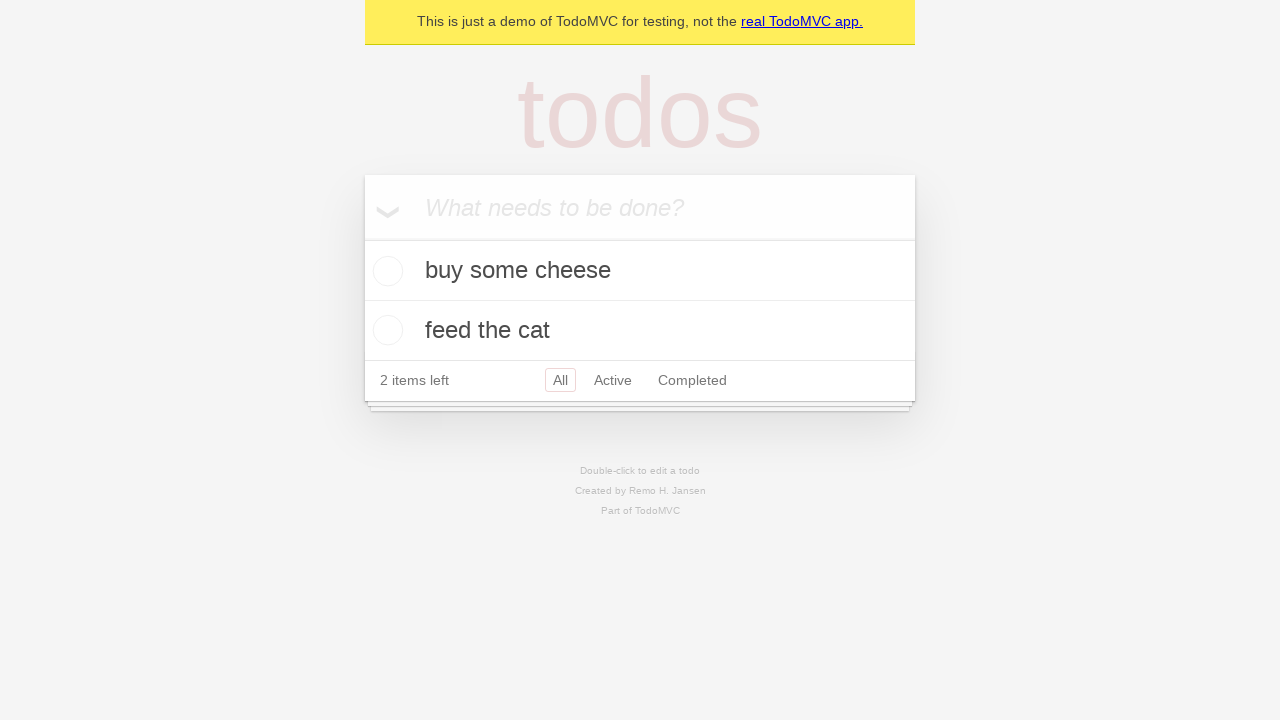

Filled todo input with 'book a doctors appointment' on internal:attr=[placeholder="What needs to be done?"i]
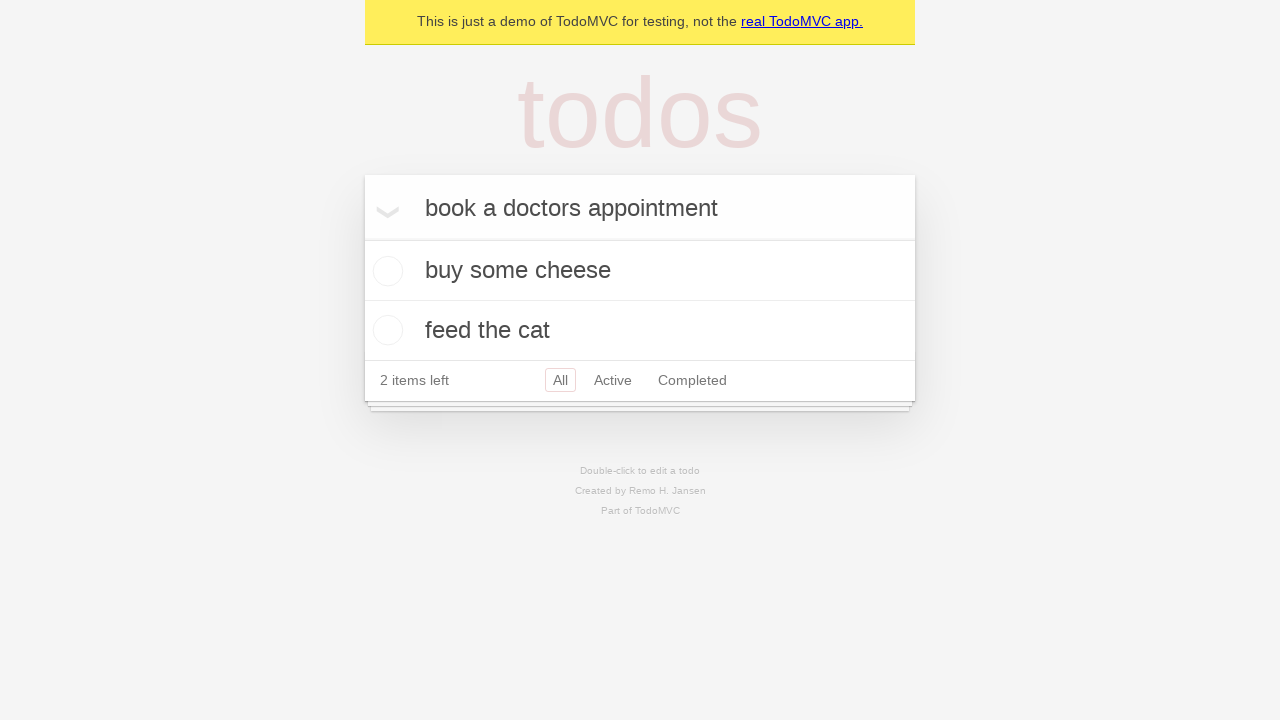

Pressed Enter to add 'book a doctors appointment' to todo list on internal:attr=[placeholder="What needs to be done?"i]
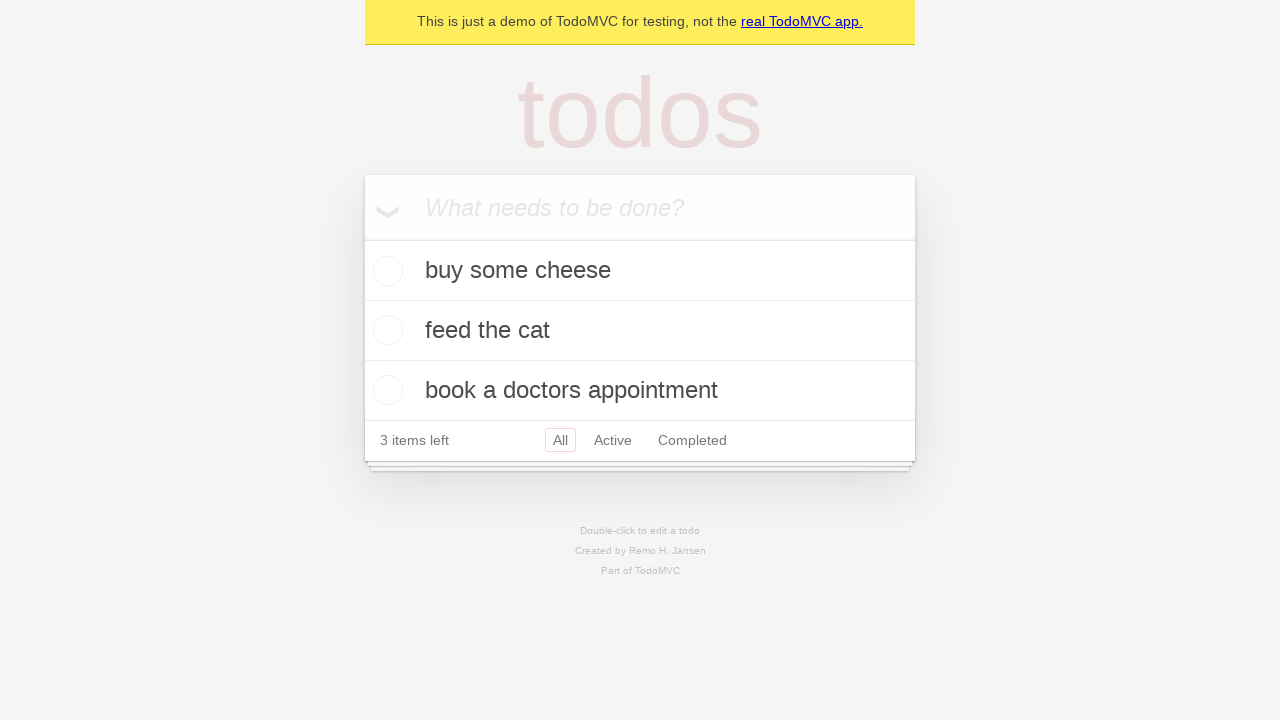

Waited for all 3 todo items to be added to the list
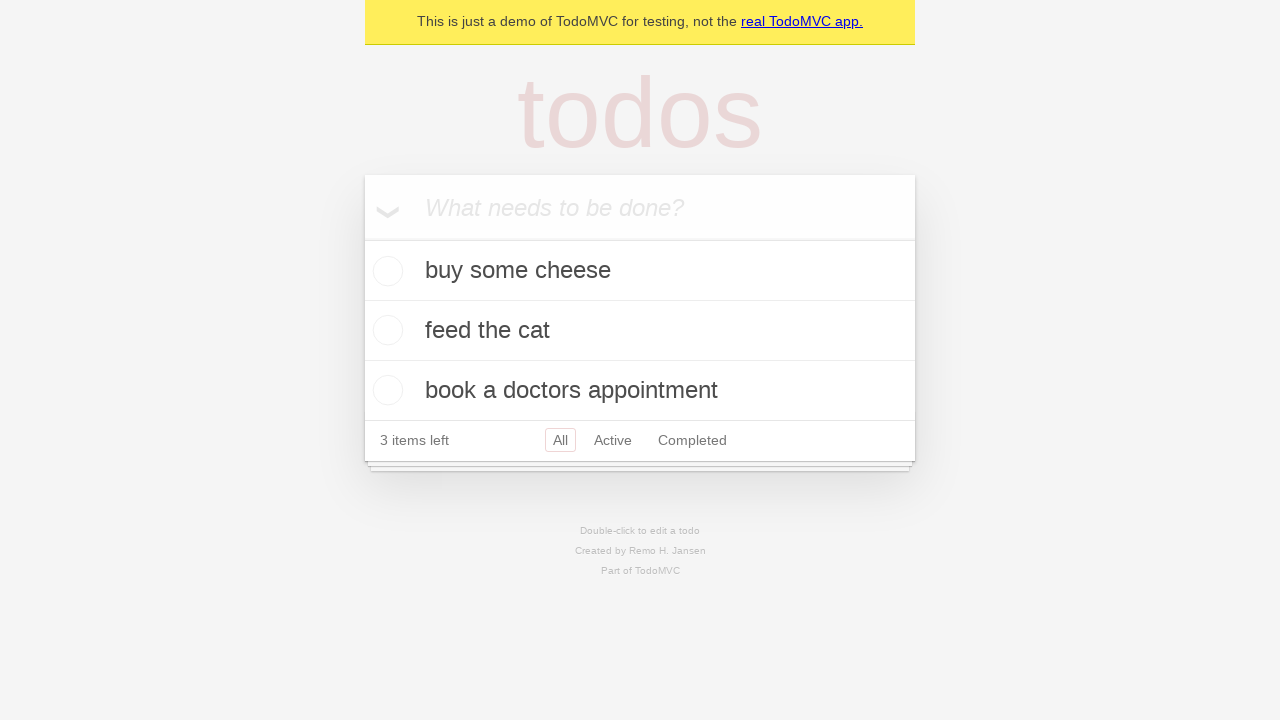

Clicked 'Mark all as complete' checkbox at (362, 238) on internal:label="Mark all as complete"i
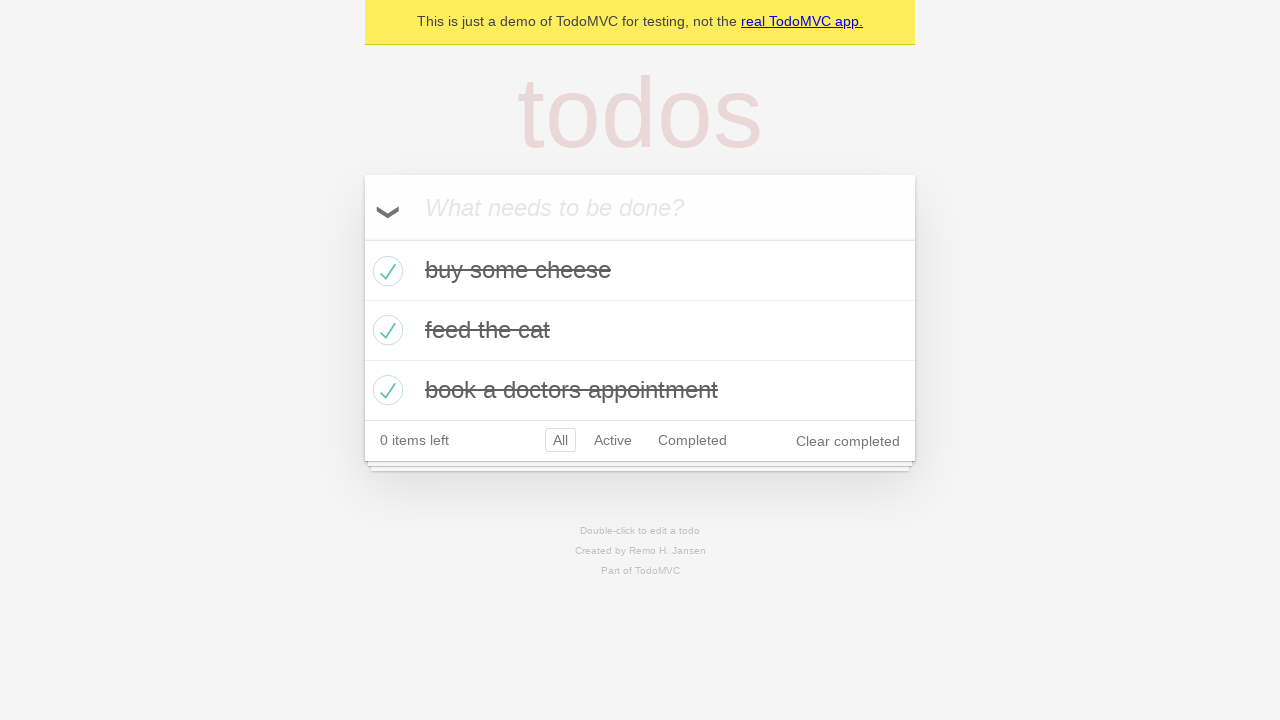

Waited for all todo items to be marked as completed
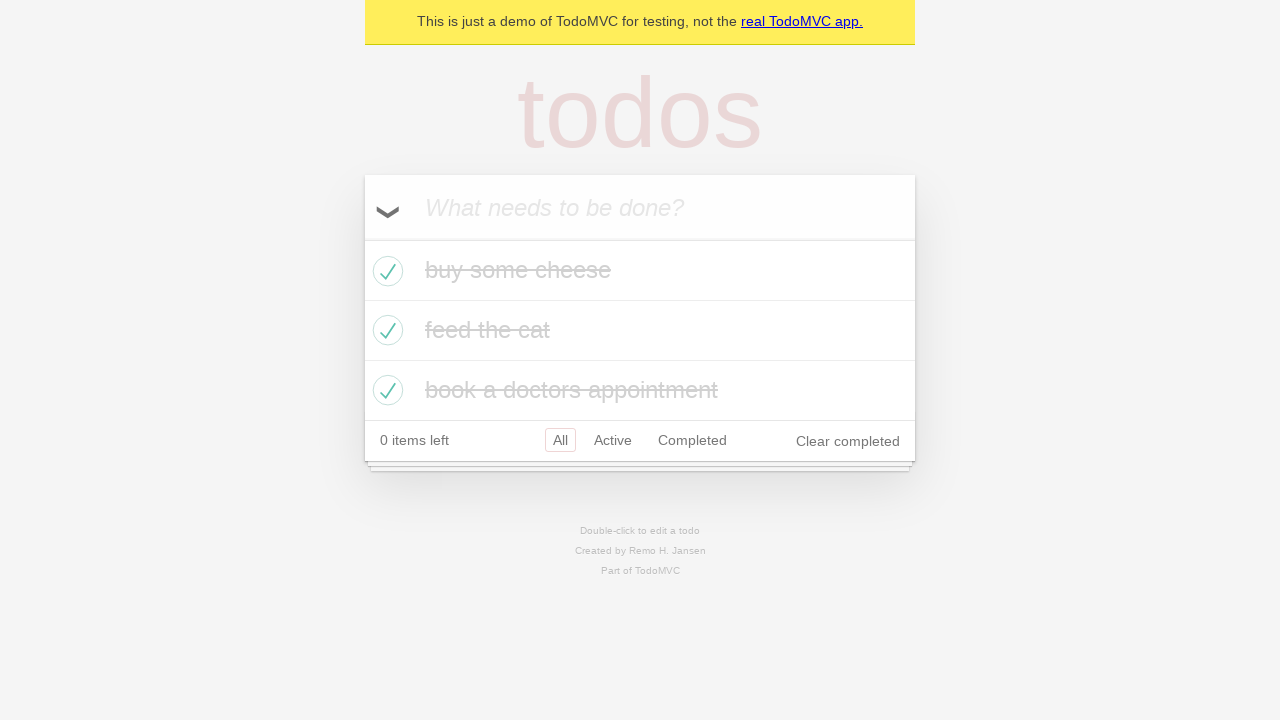

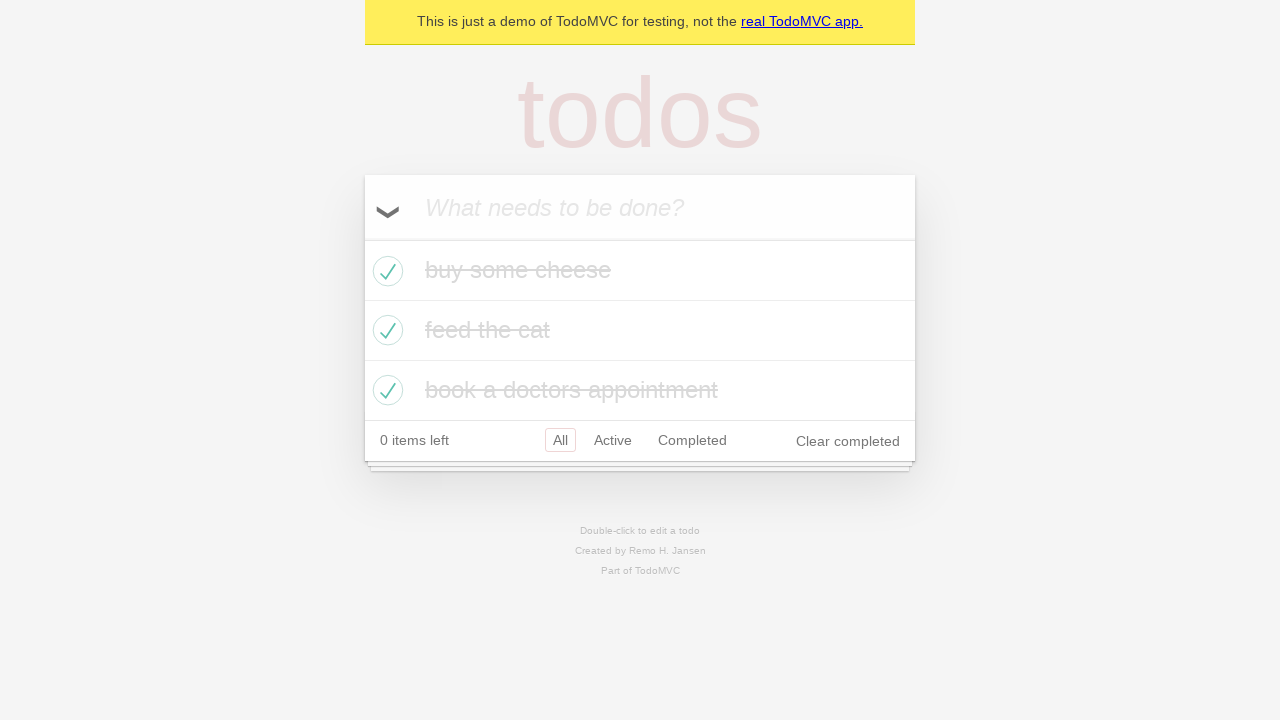